Tests checking all unchecked checkboxes by only clicking those that are not already selected

Starting URL: https://the-internet.herokuapp.com/checkboxes

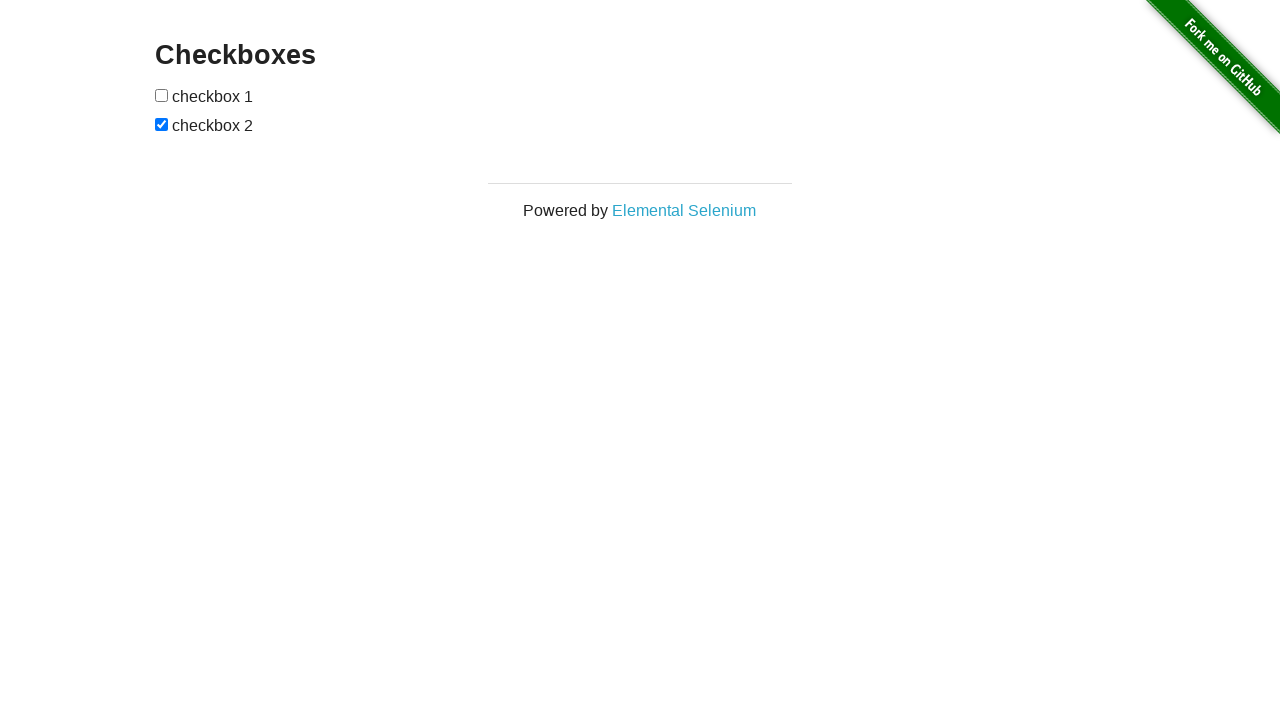

Waited for checkboxes to be present on the page
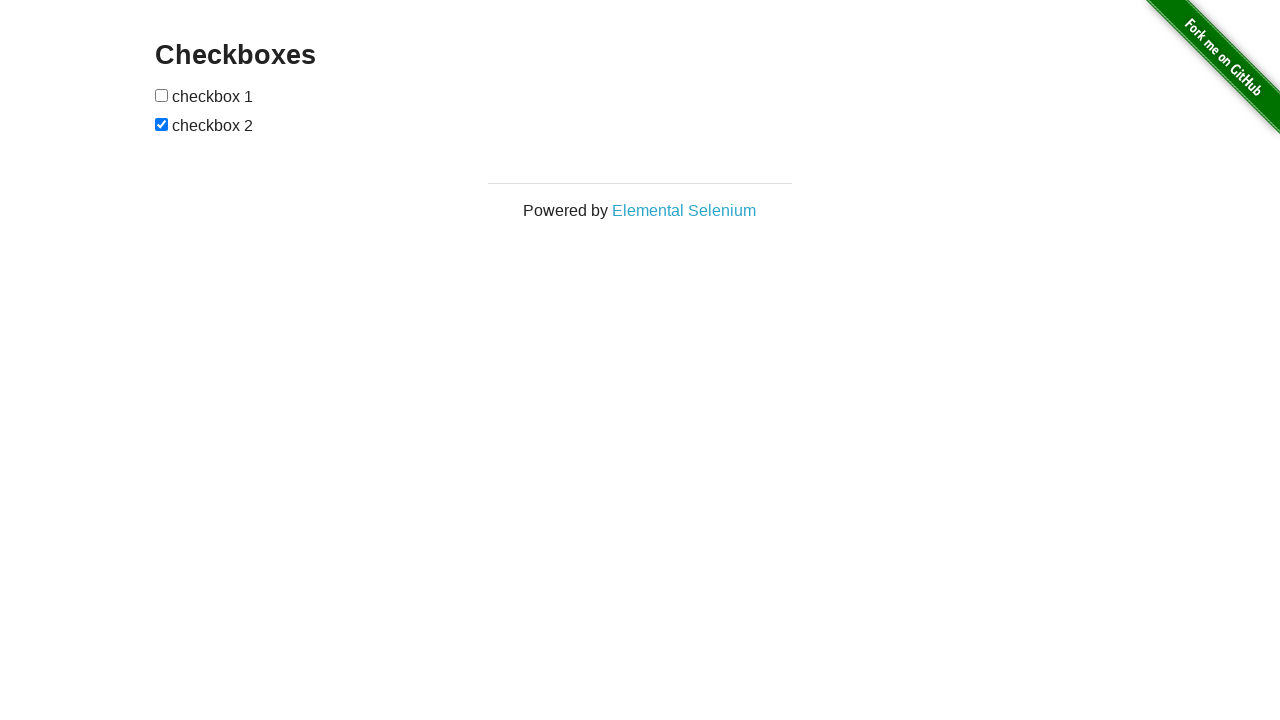

Located all checkboxes on the page
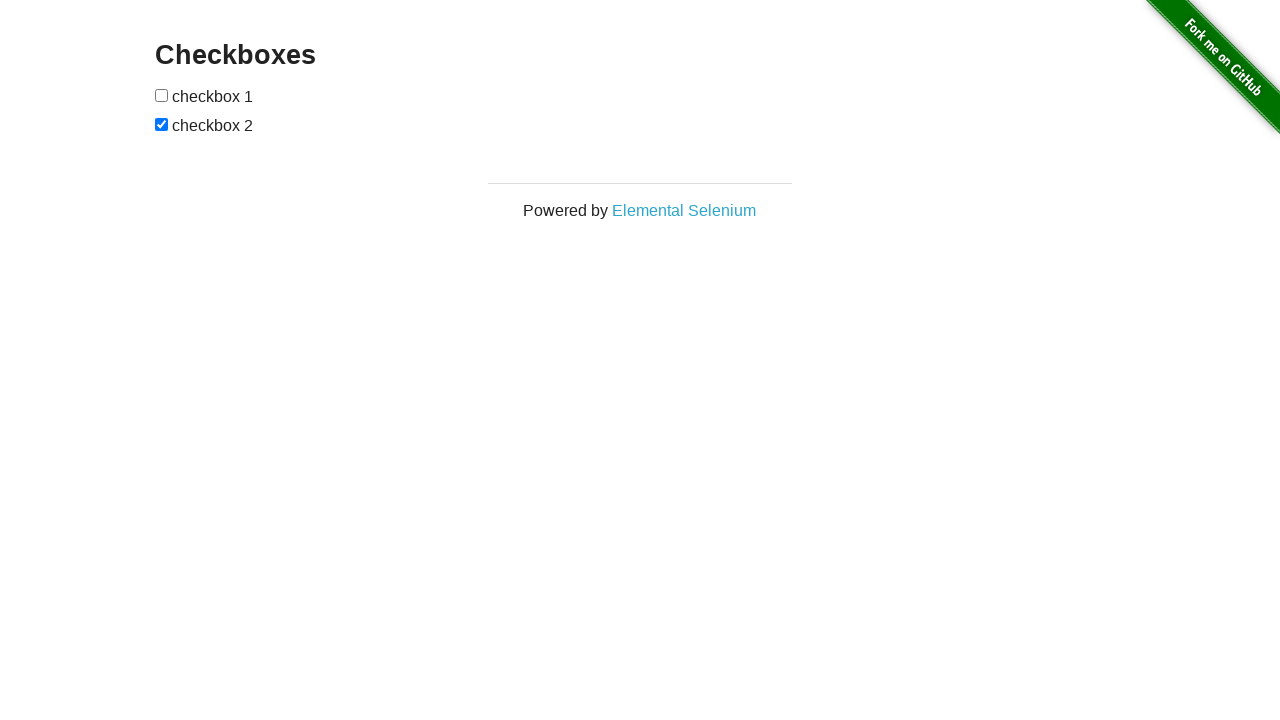

Found 2 checkboxes on the page
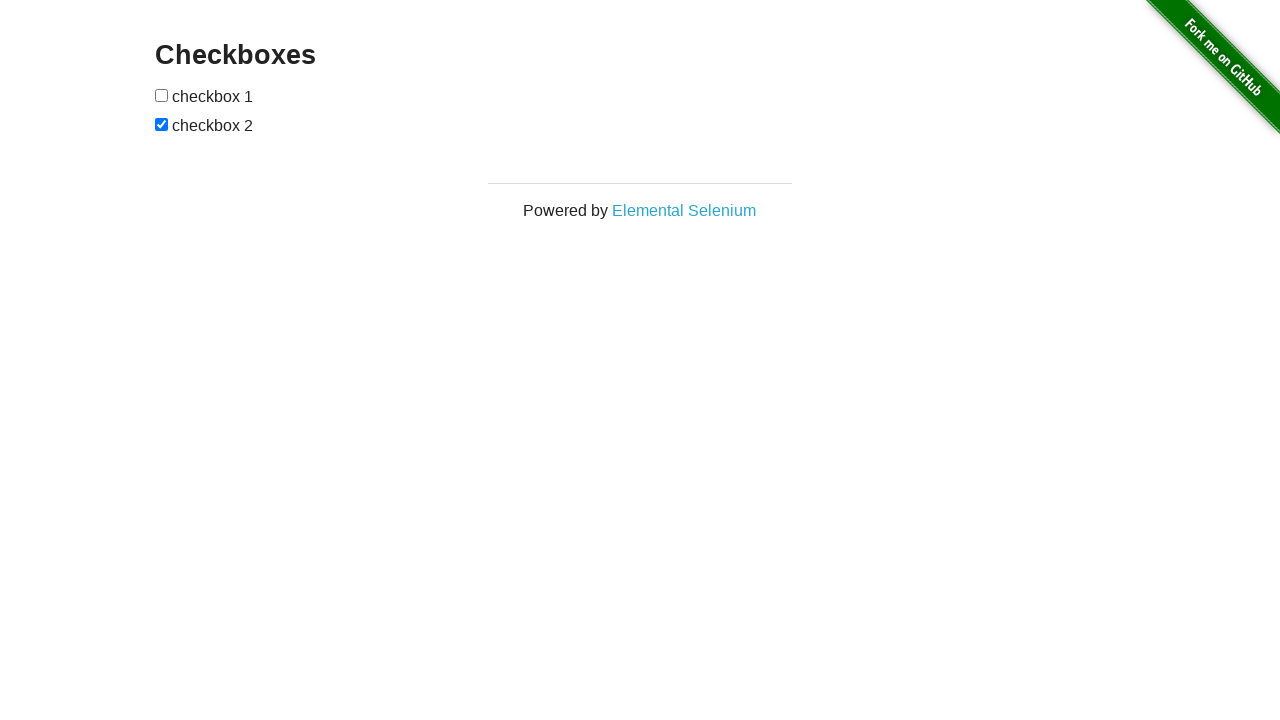

Retrieved checkbox 1 of 2
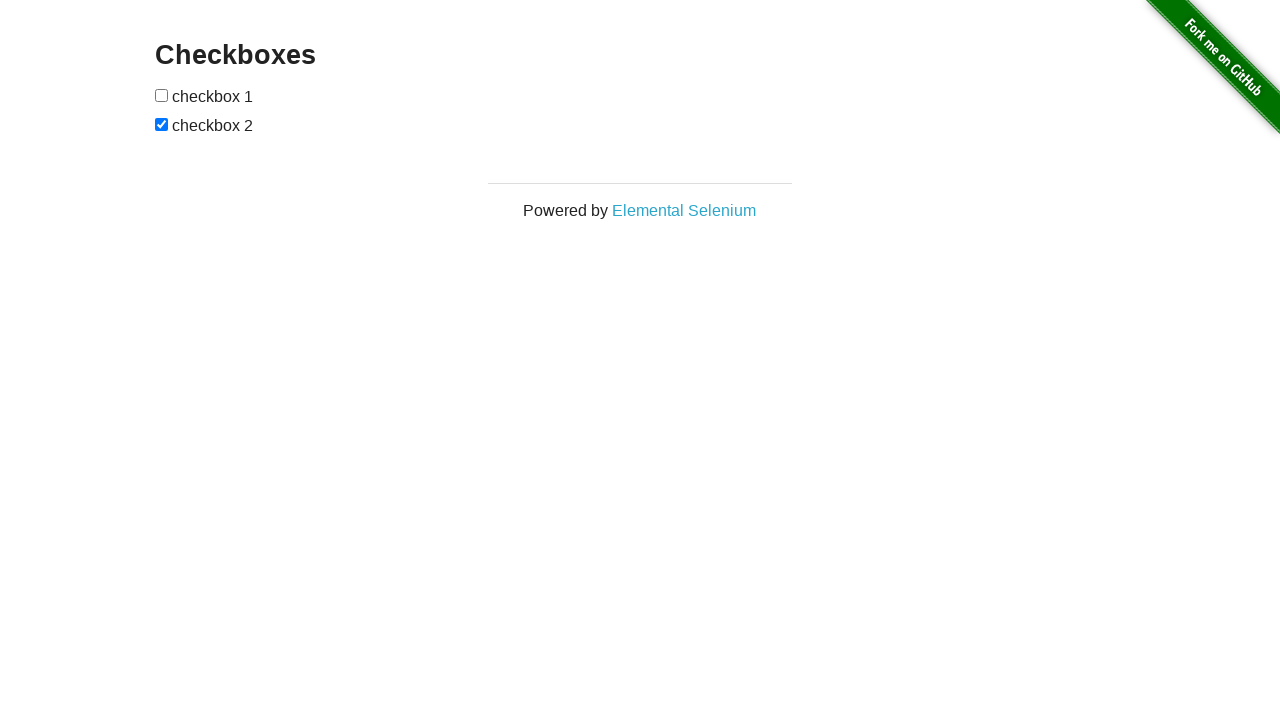

Clicked unchecked checkbox 1 at (162, 95) on #checkboxes input[type='checkbox'] >> nth=0
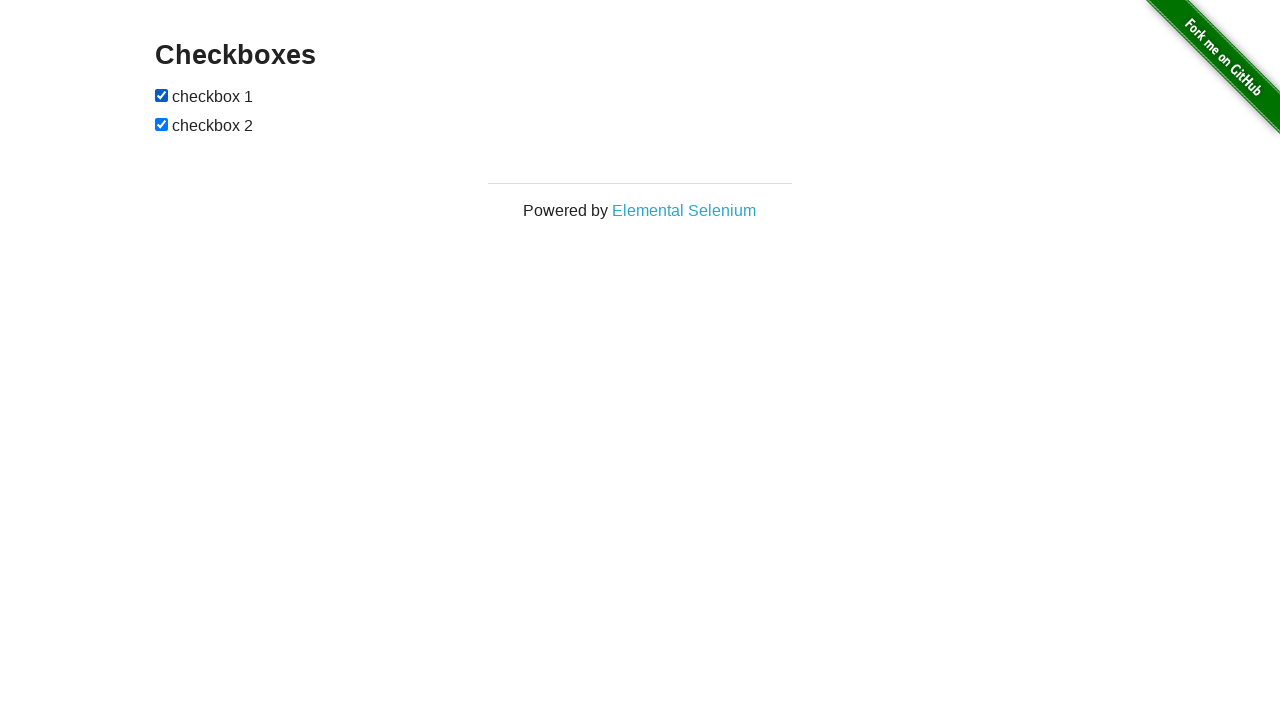

Retrieved checkbox 2 of 2
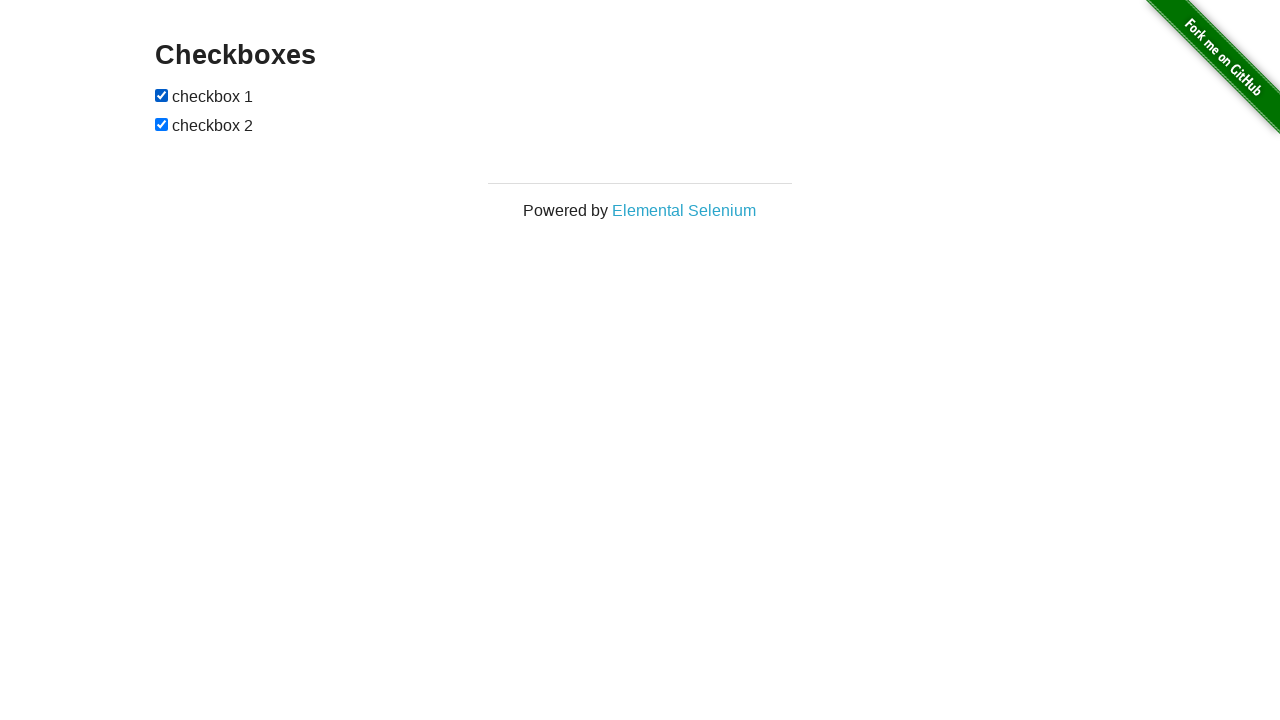

Checkbox 2 was already checked, skipped
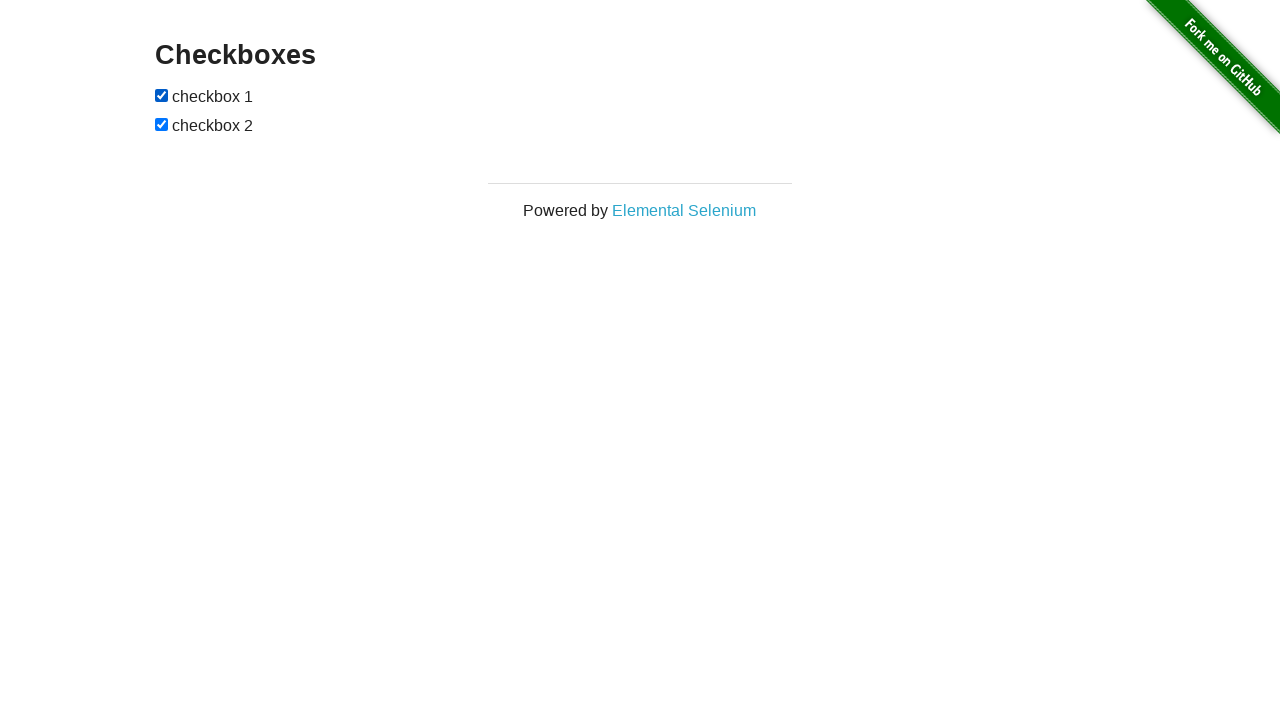

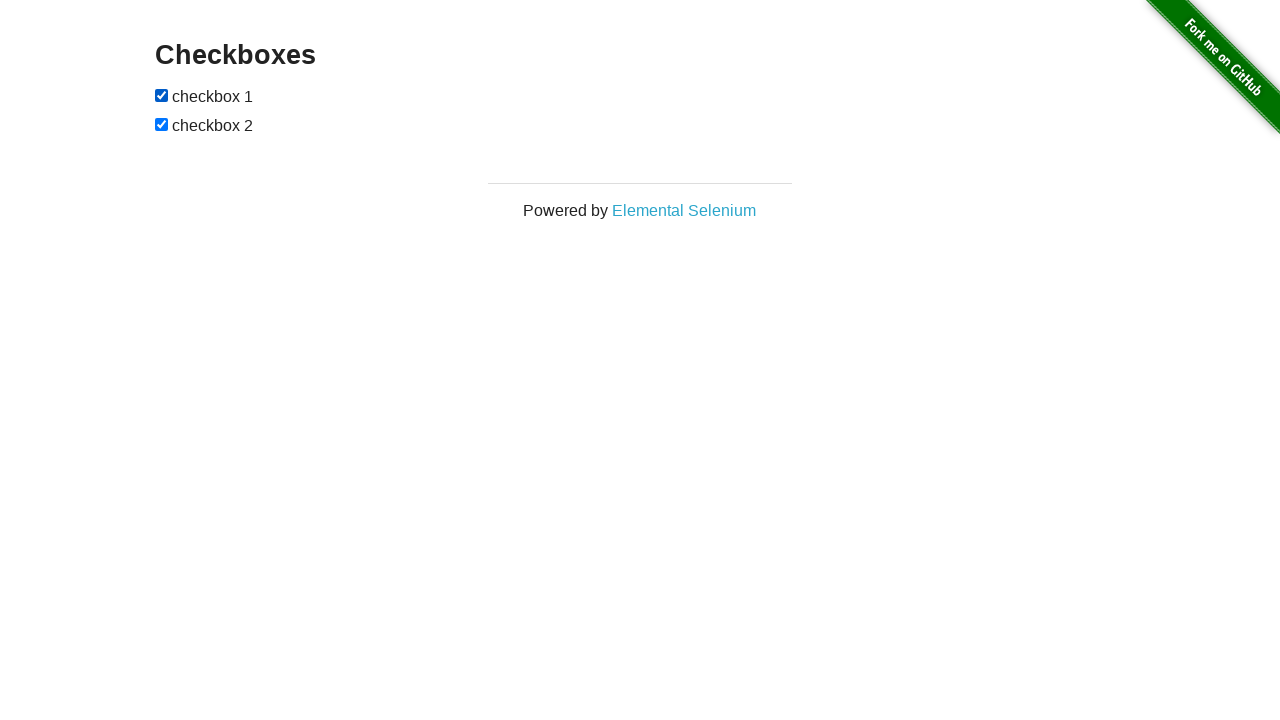